Tests radio button selection by clicking different radio button options within an iframe

Starting URL: https://www.w3schools.com/tags/tryit.asp?filename=tryhtml5_input_type_radio

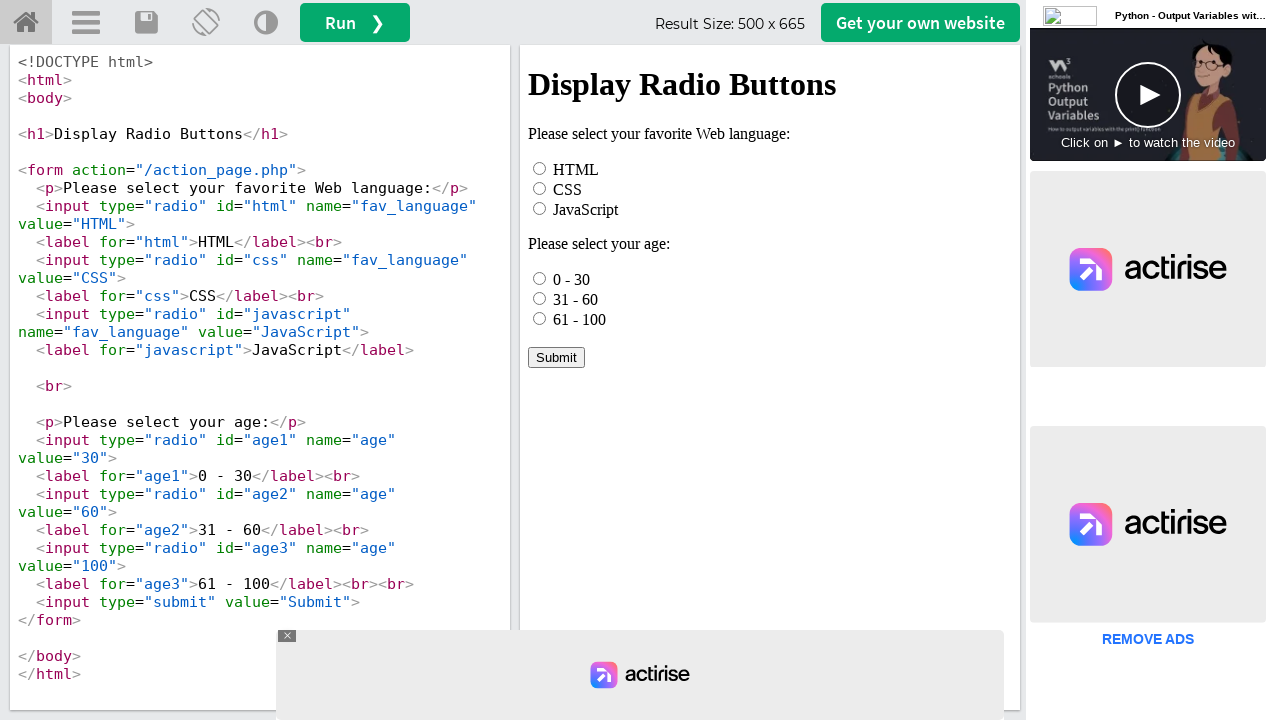

Located iframe with name 'iframeResult'
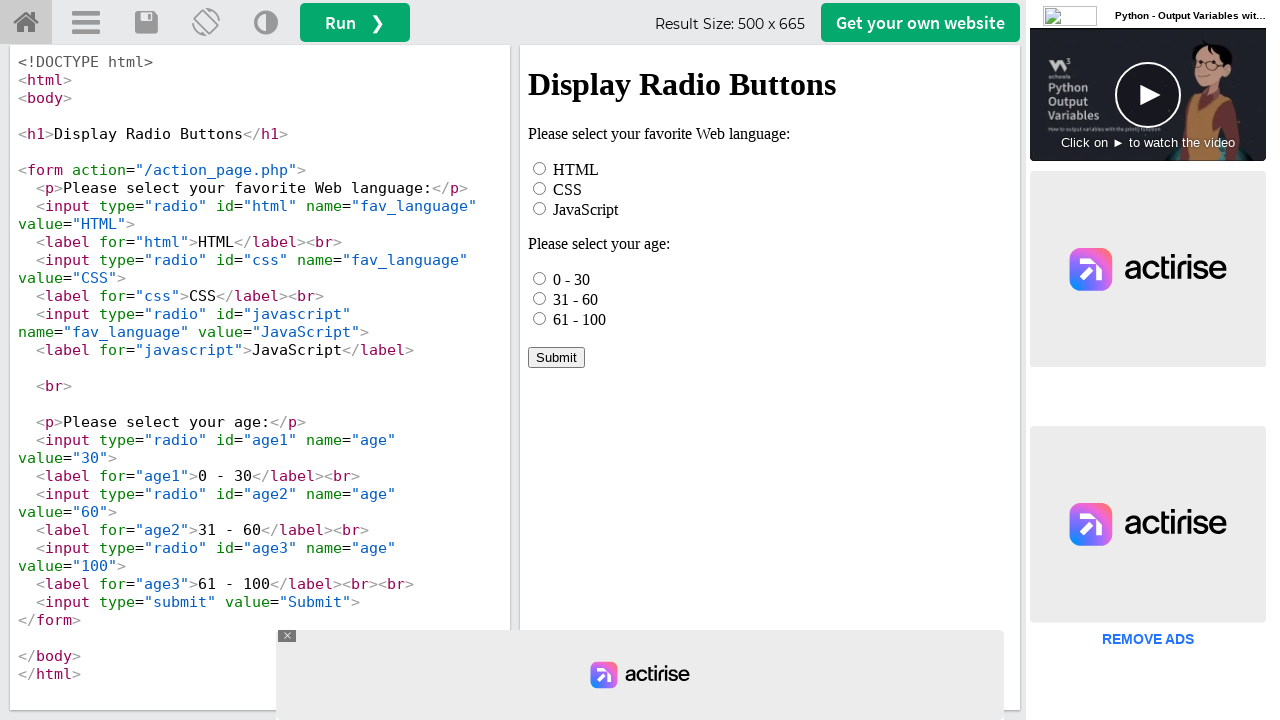

Clicked JavaScript radio button at (540, 208) on iframe[name='iframeResult'] >> internal:control=enter-frame >> input[value='Java
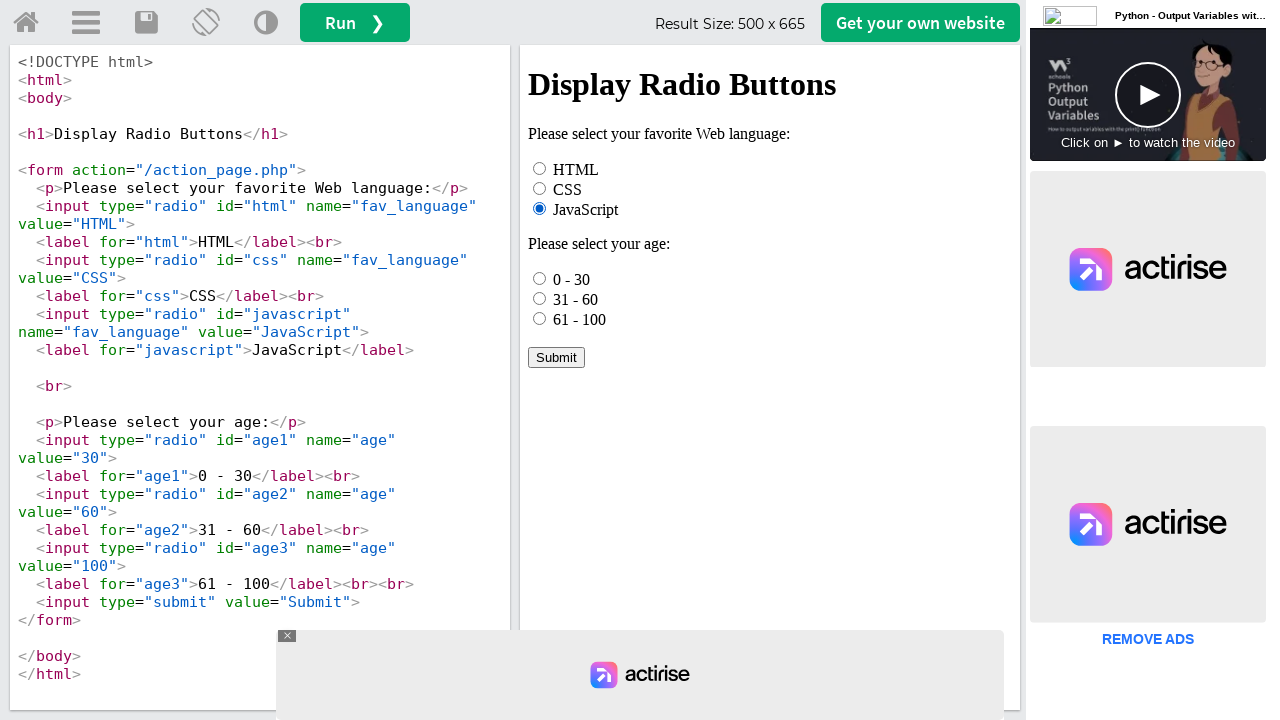

Waited 3 seconds
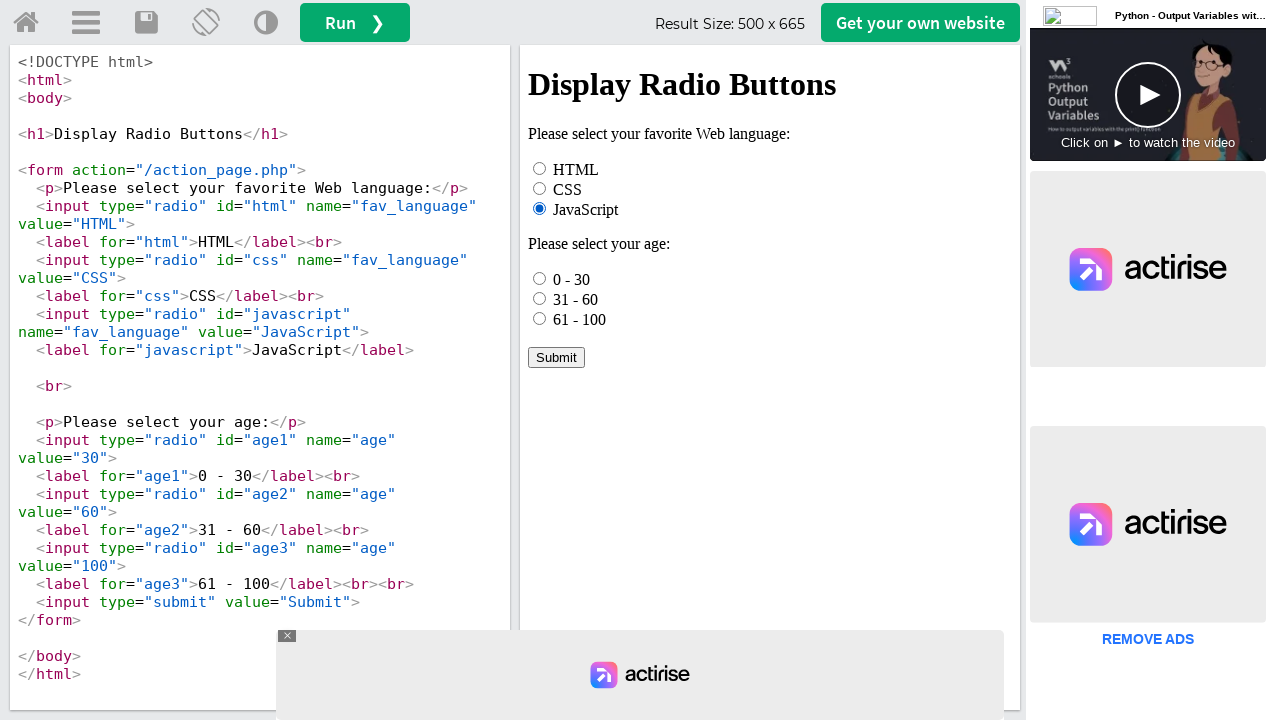

Clicked CSS radio button at (540, 188) on iframe[name='iframeResult'] >> internal:control=enter-frame >> input[value='CSS'
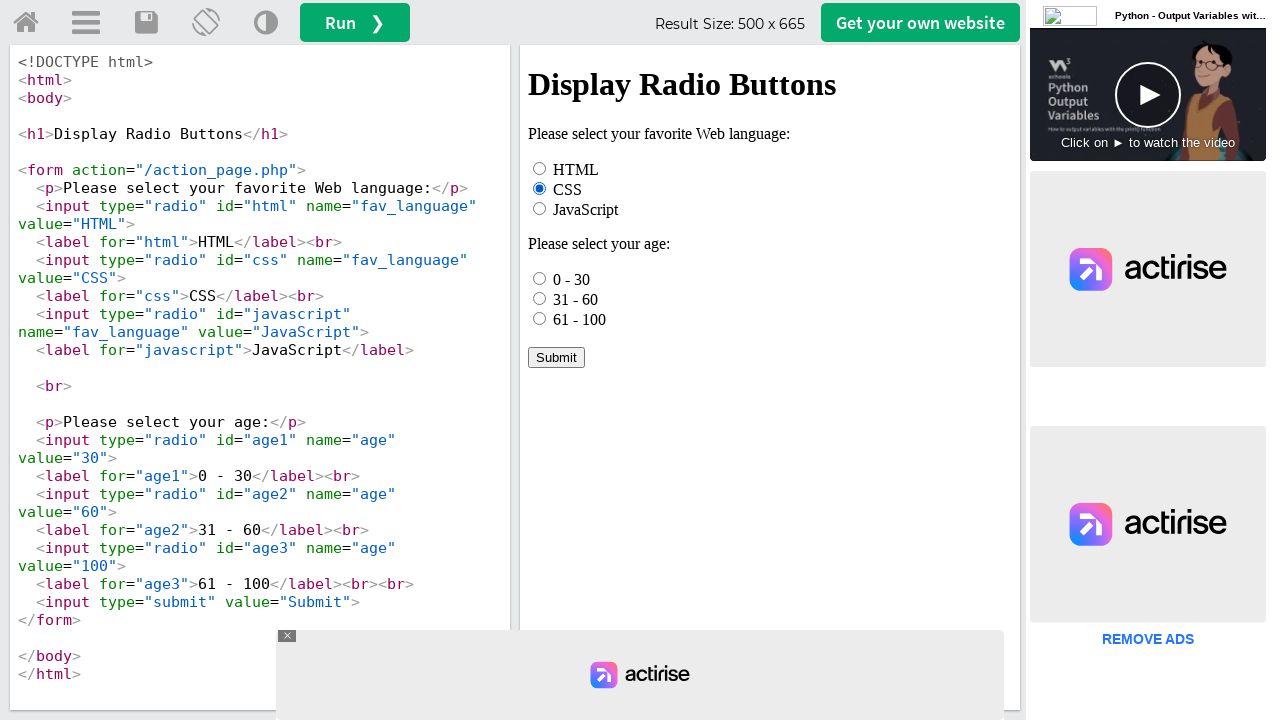

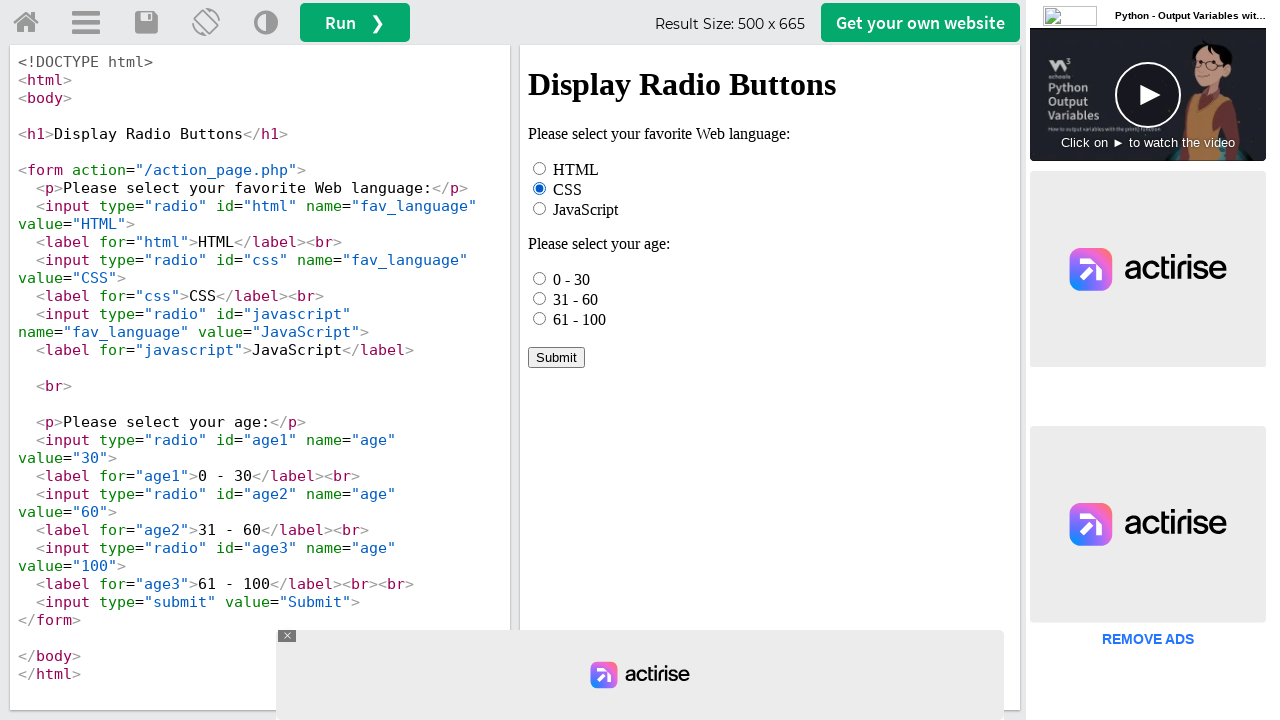